Tests drag and drop functionality by dragging column A to column B

Starting URL: https://the-internet.herokuapp.com/

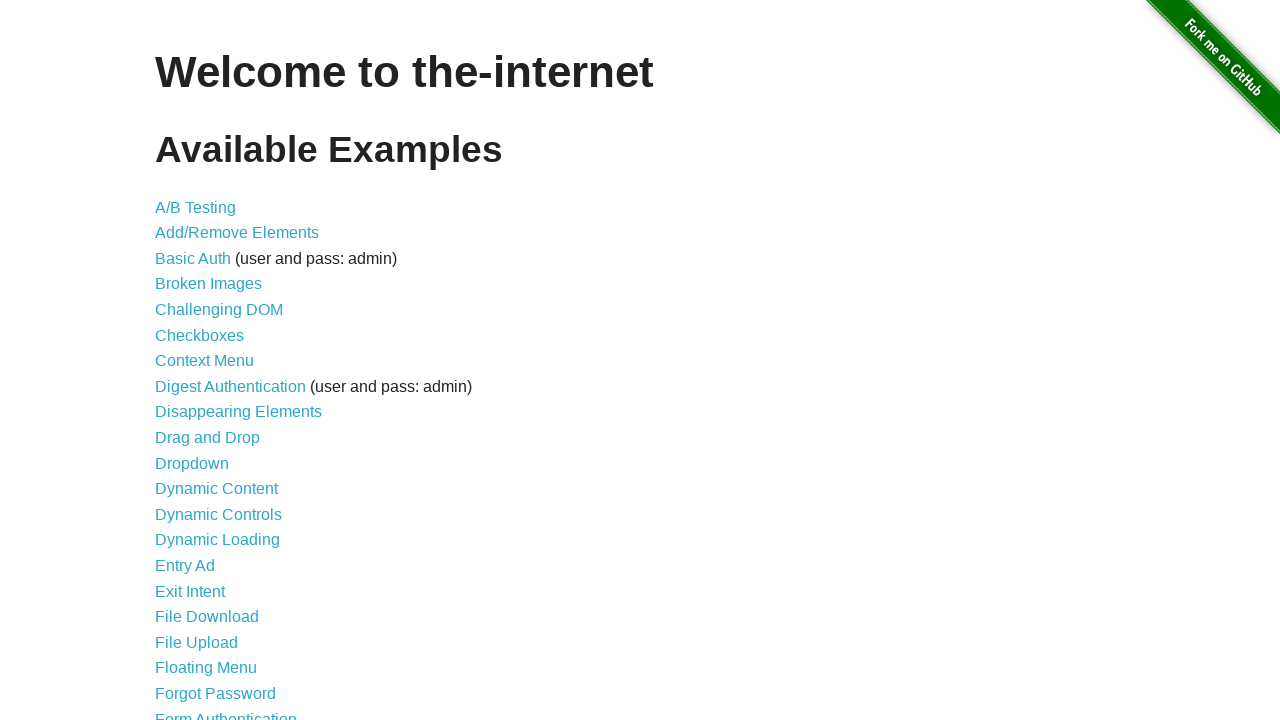

Clicked on 'Drag and Drop' link to navigate to test page at (208, 438) on a:text('Drag and Drop')
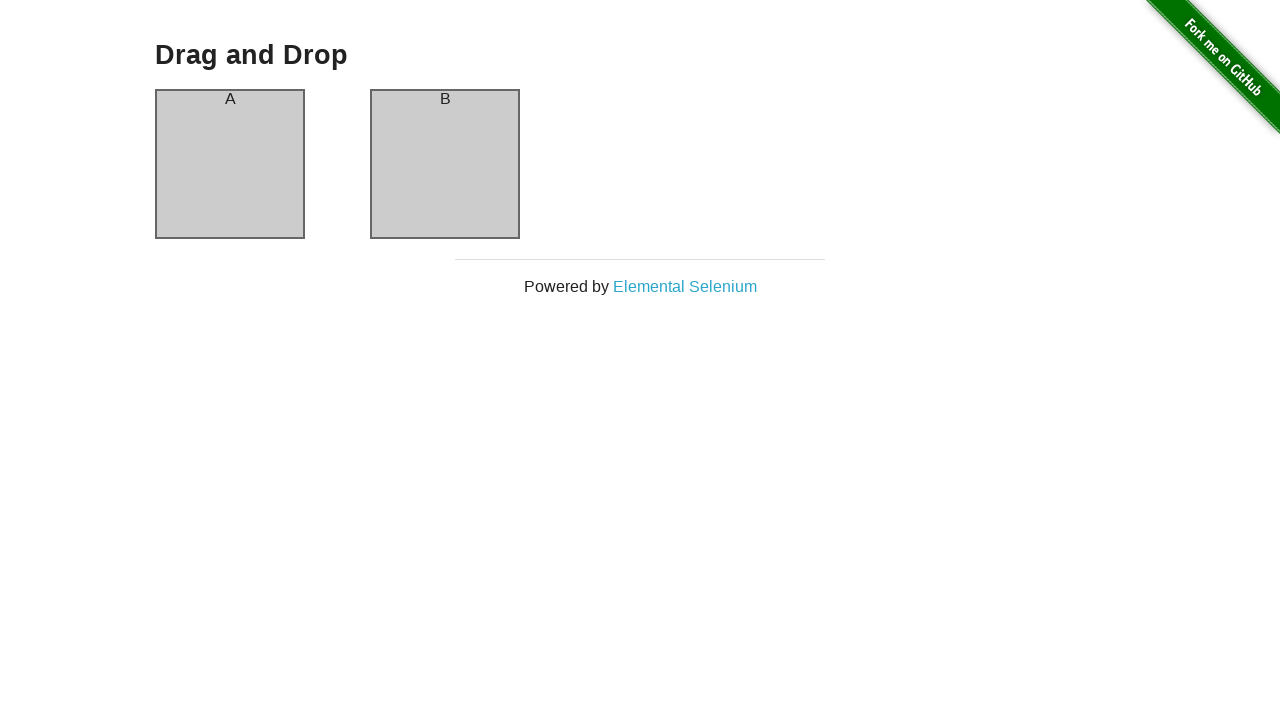

Located column A element
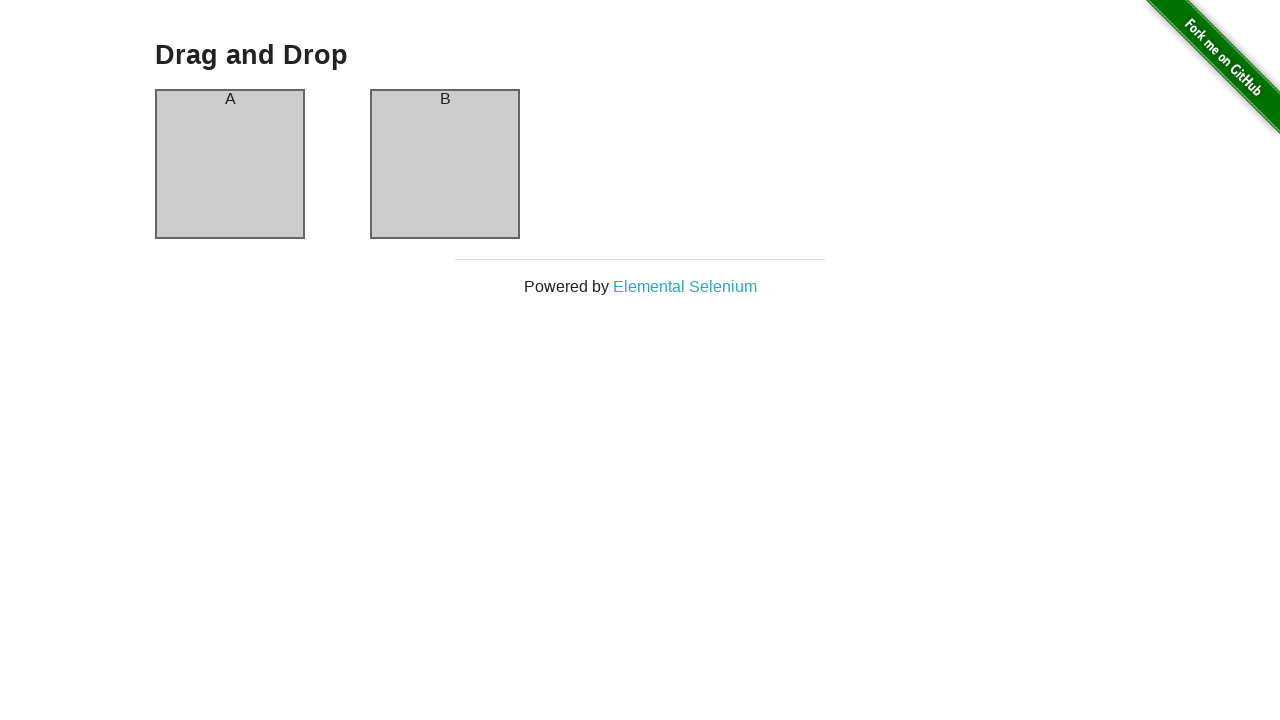

Located column B element
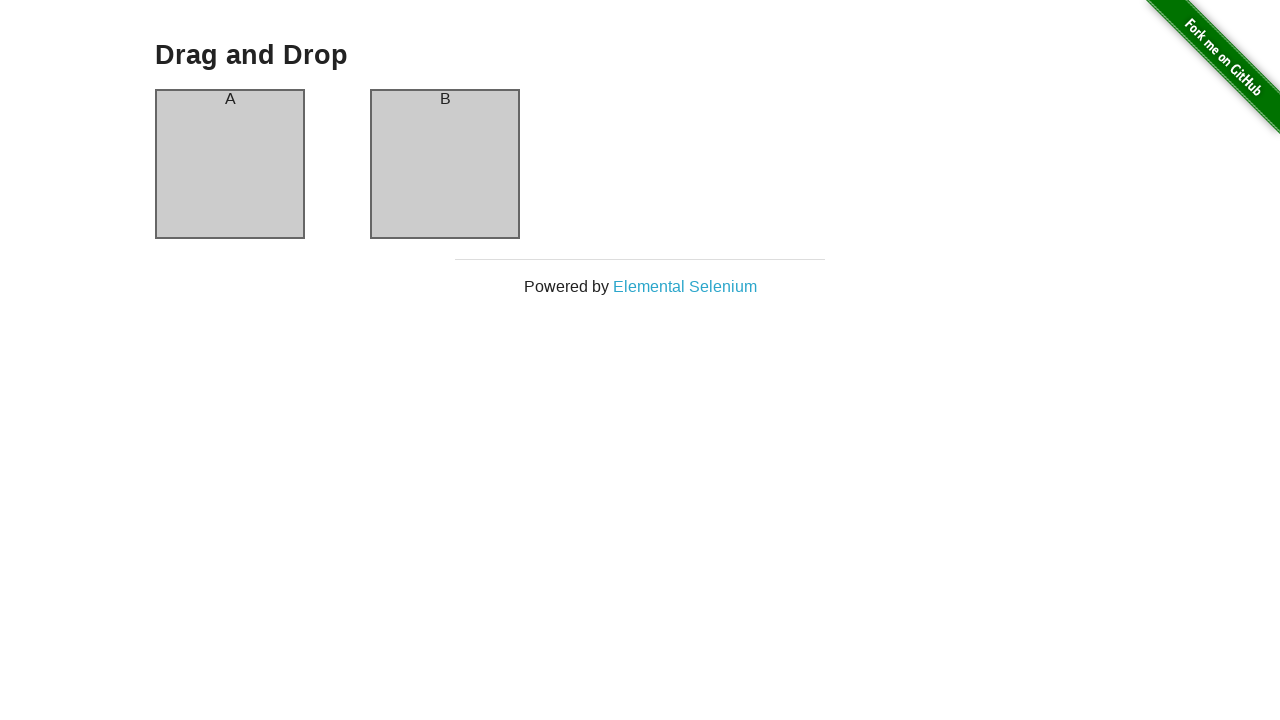

Dragged column A to column B at (445, 164)
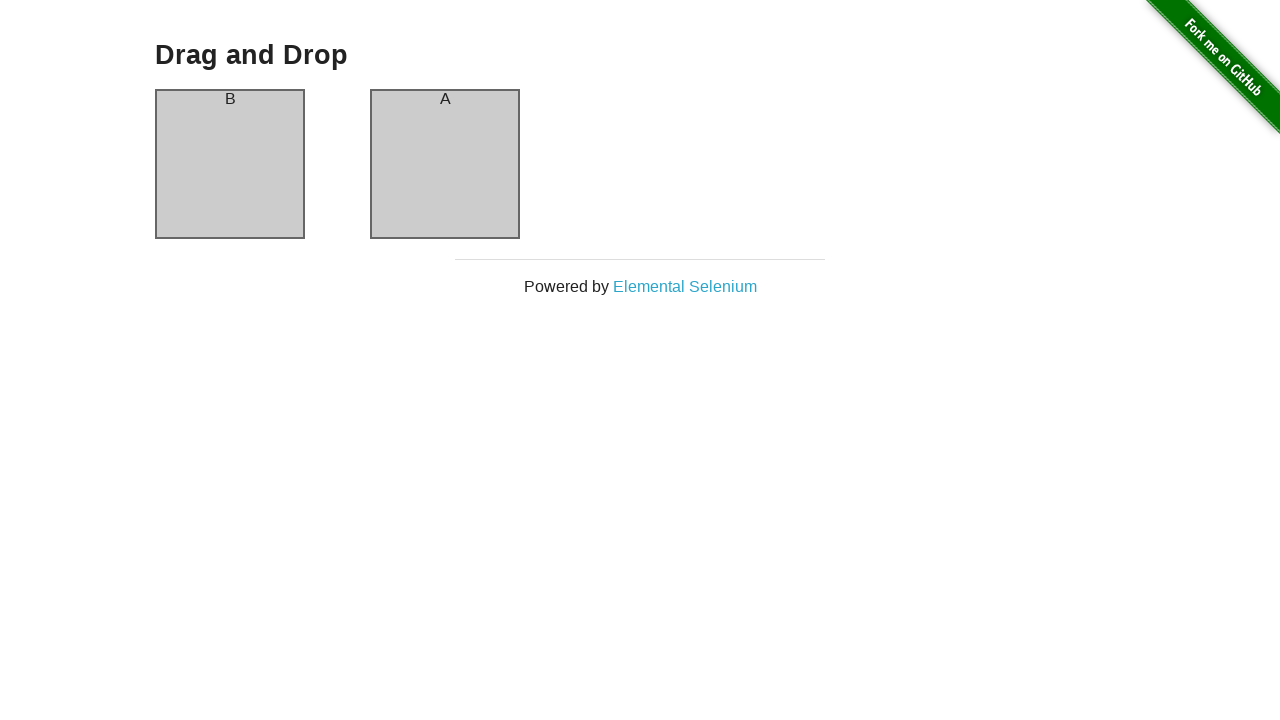

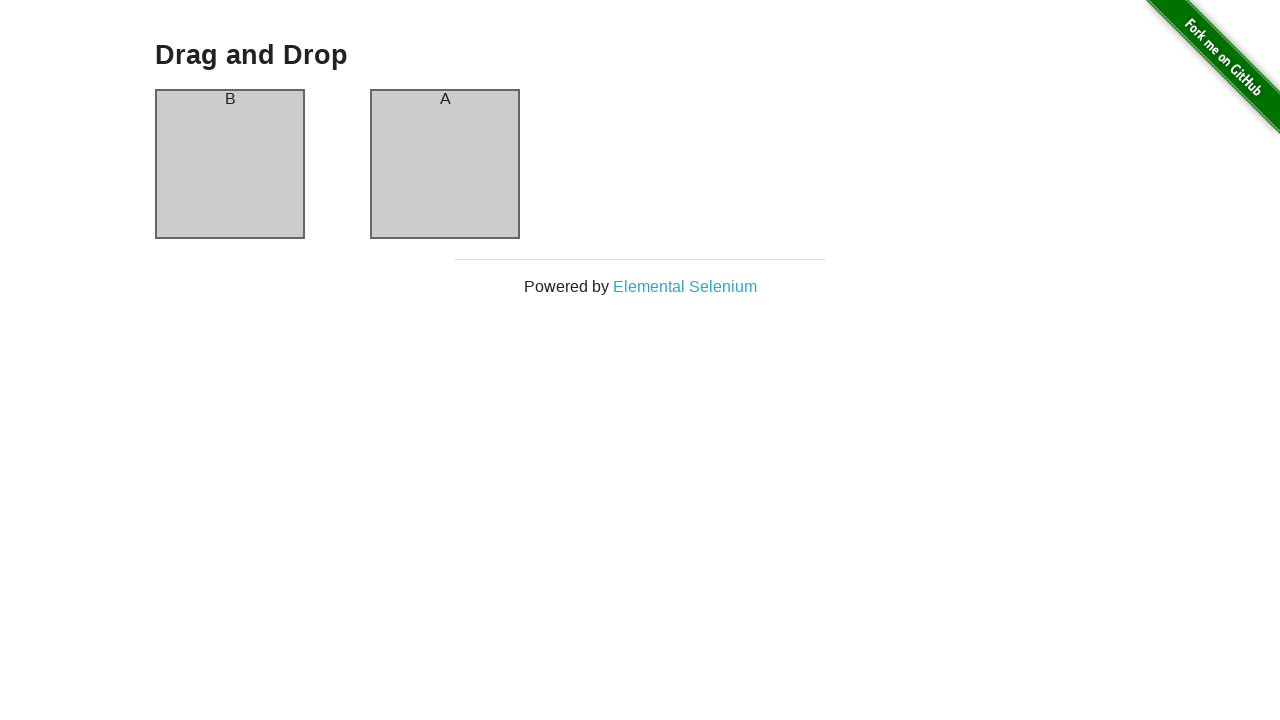